Tests a vegetable shopping website by searching for products containing "ca", verifying 4 products are visible, adding items to cart including one by index and one by name (Cashews), and verifying the brand logo text displays correctly.

Starting URL: https://rahulshettyacademy.com/seleniumPractise/#/

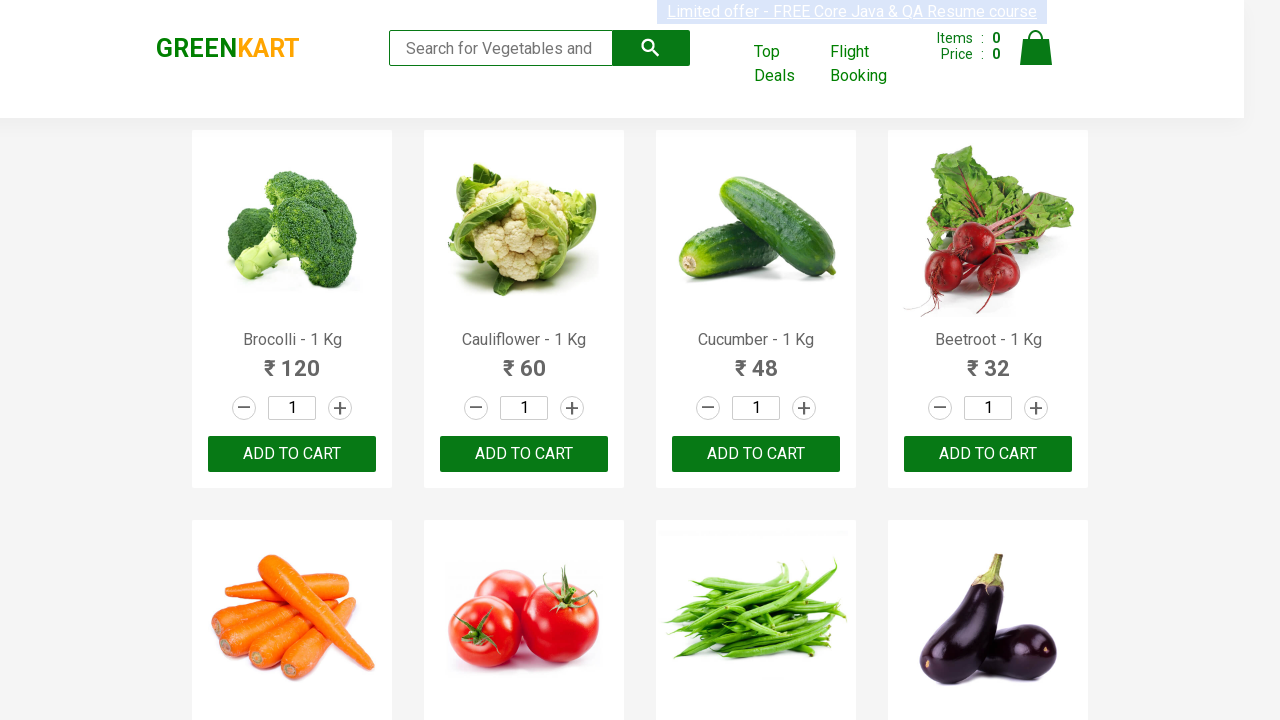

Filled search box with 'ca' on .search-keyword
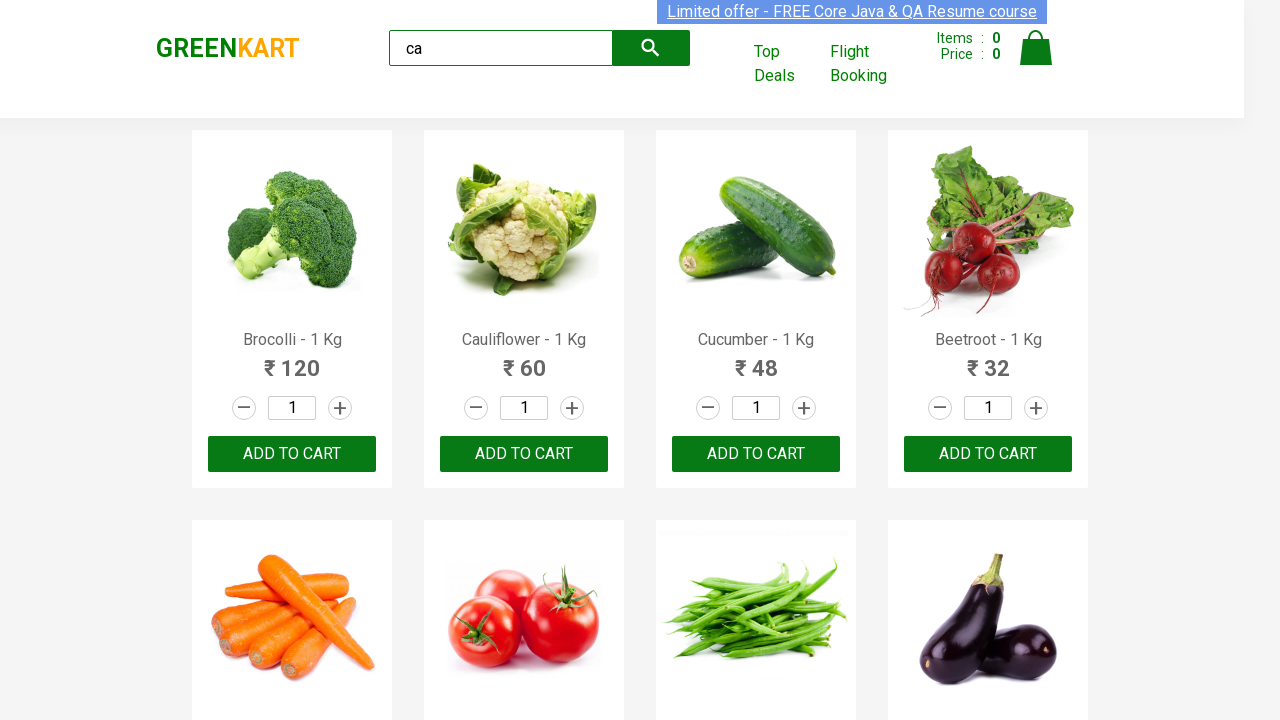

Waited 2 seconds for search results to load
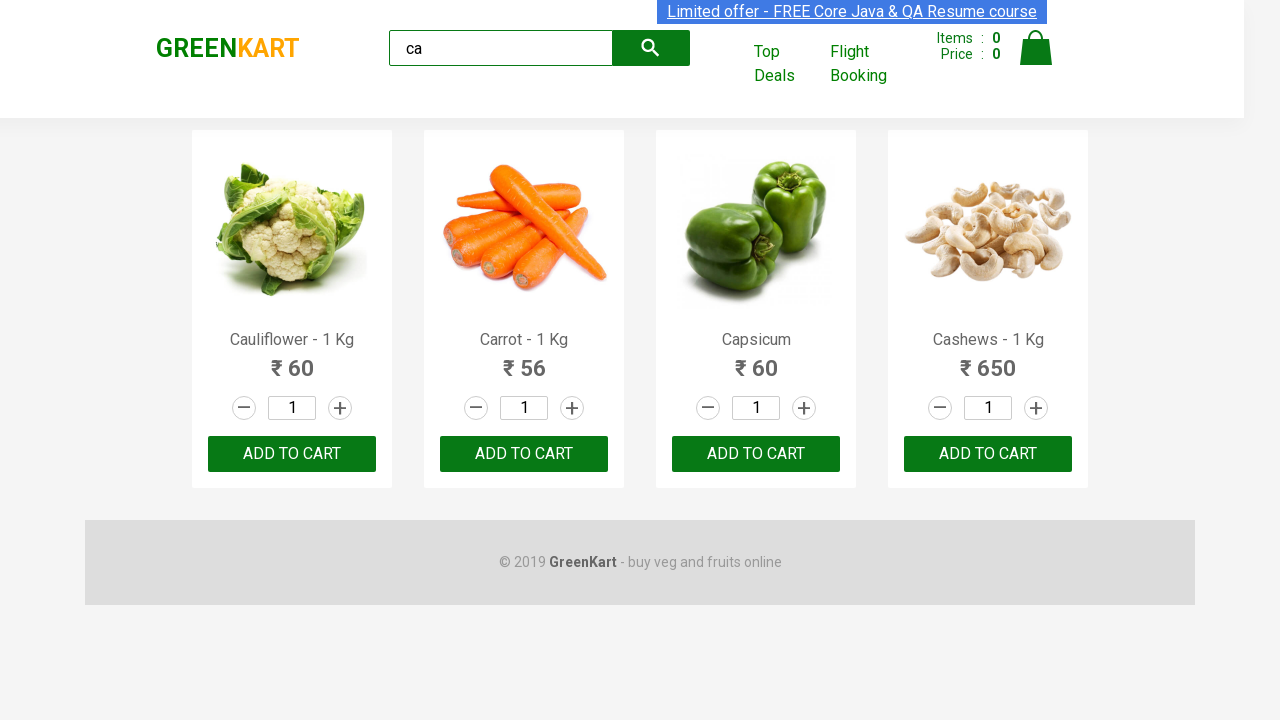

Verified 4 products are visible
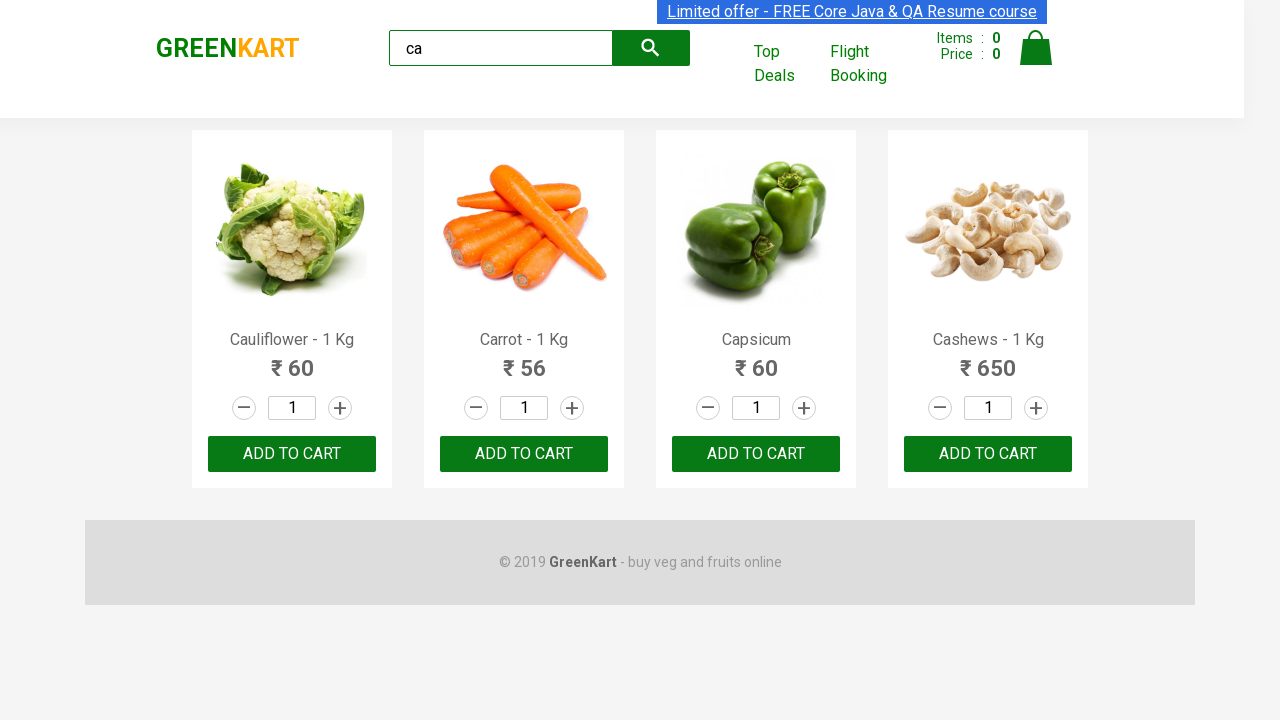

Clicked ADD TO CART on the 3rd product (index 2) at (756, 454) on .products .product >> nth=2 >> text=ADD TO CART
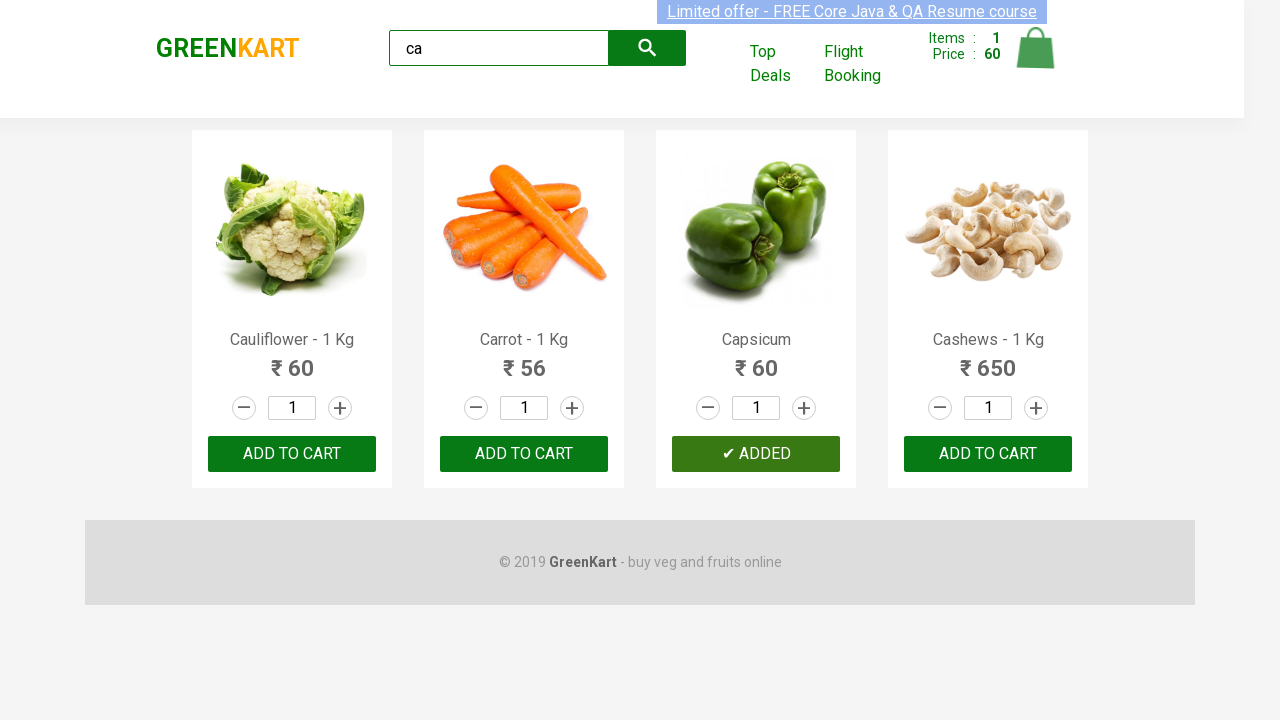

Clicked ADD TO CART for Cashews product at (988, 454) on .products .product >> nth=3 >> button
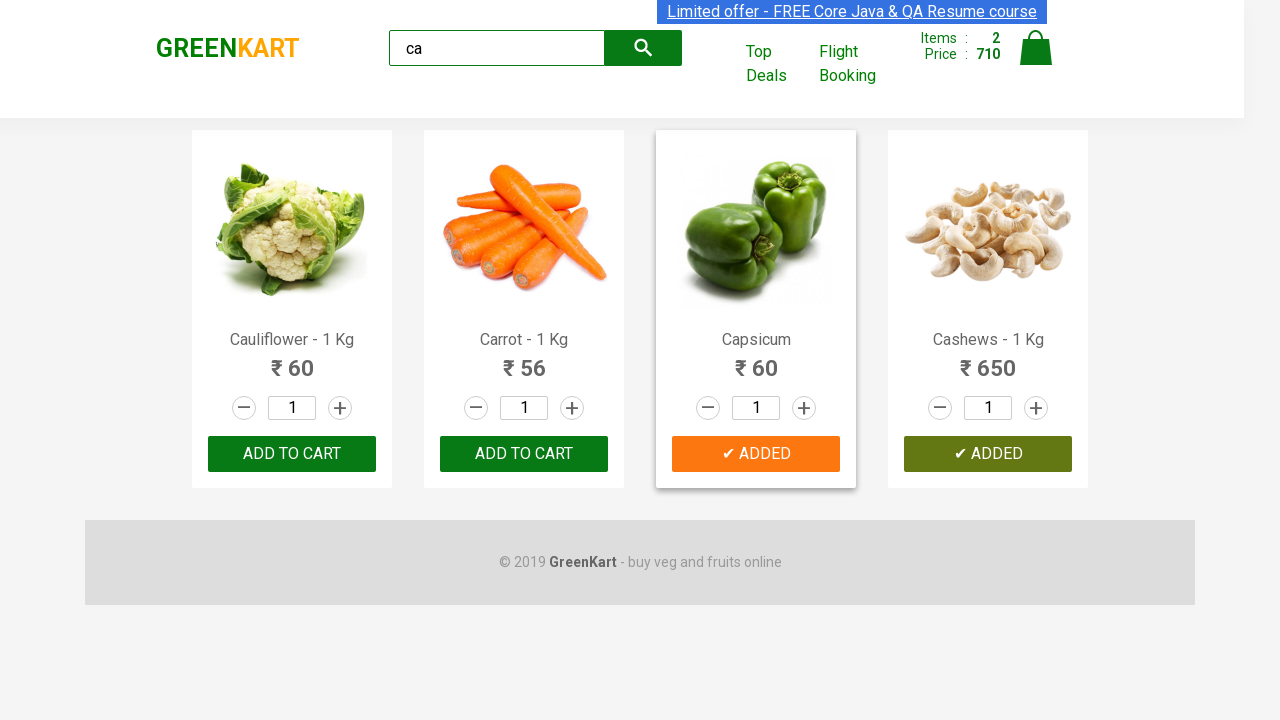

Verified brand logo text displays 'GREENKART'
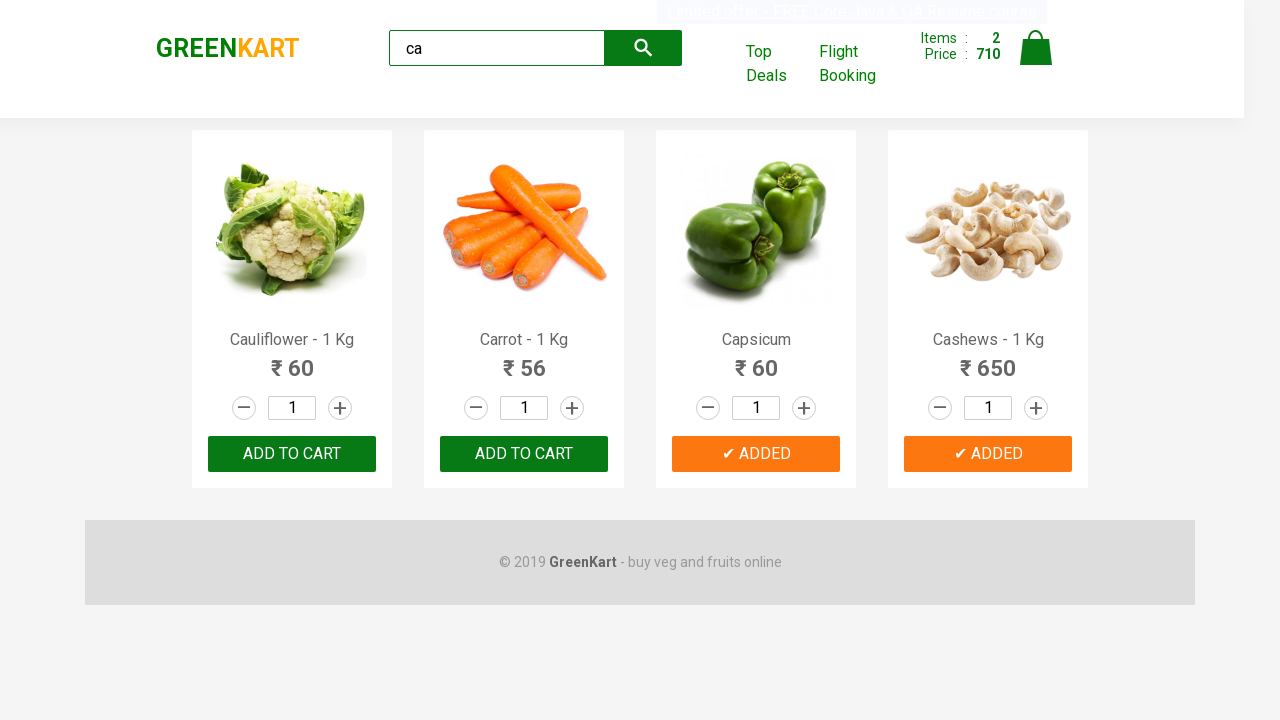

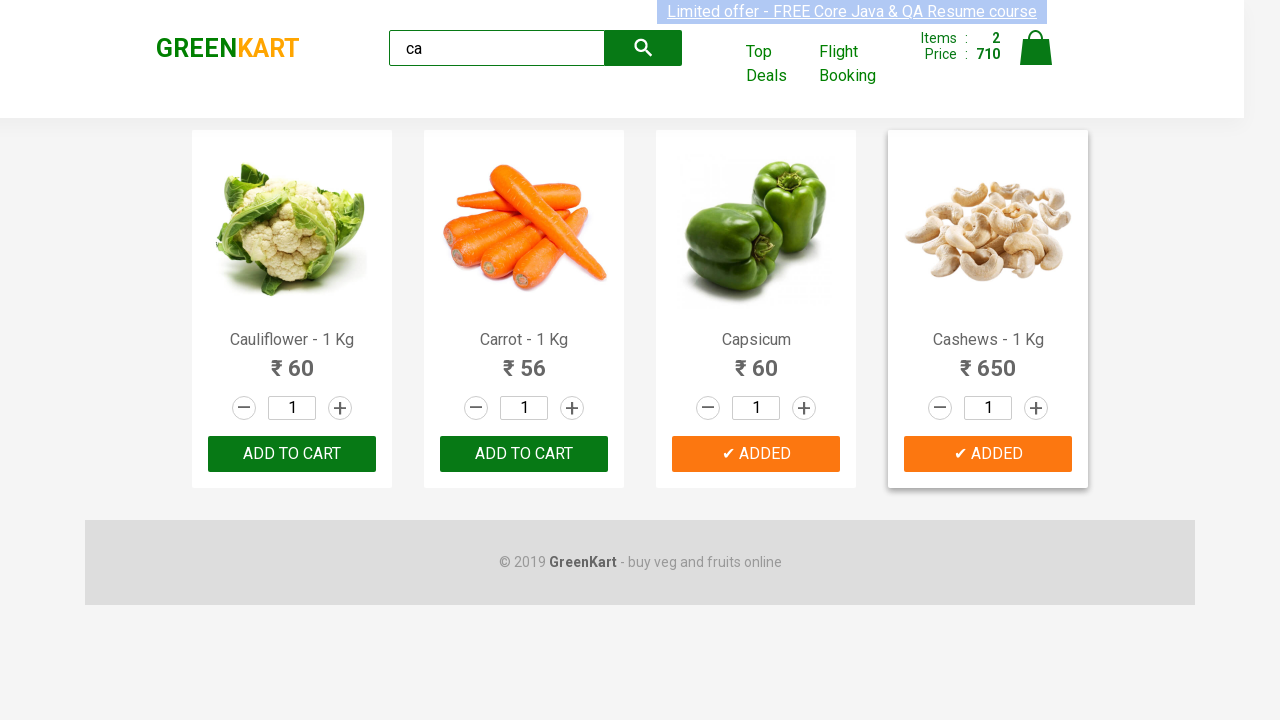